Navigates to a YouTube channel page and finds the RSS feed link

Starting URL: https://www.youtube.com/@TimcastNews

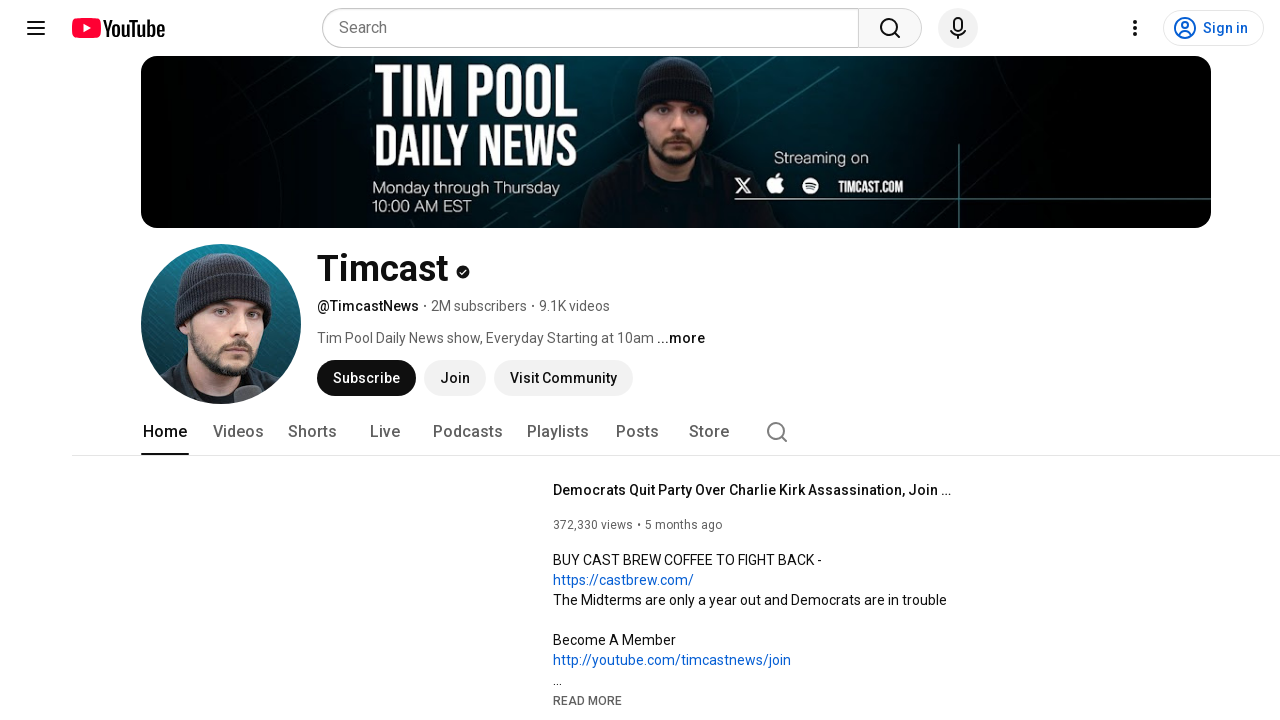

Navigated to YouTube channel @TimcastNews
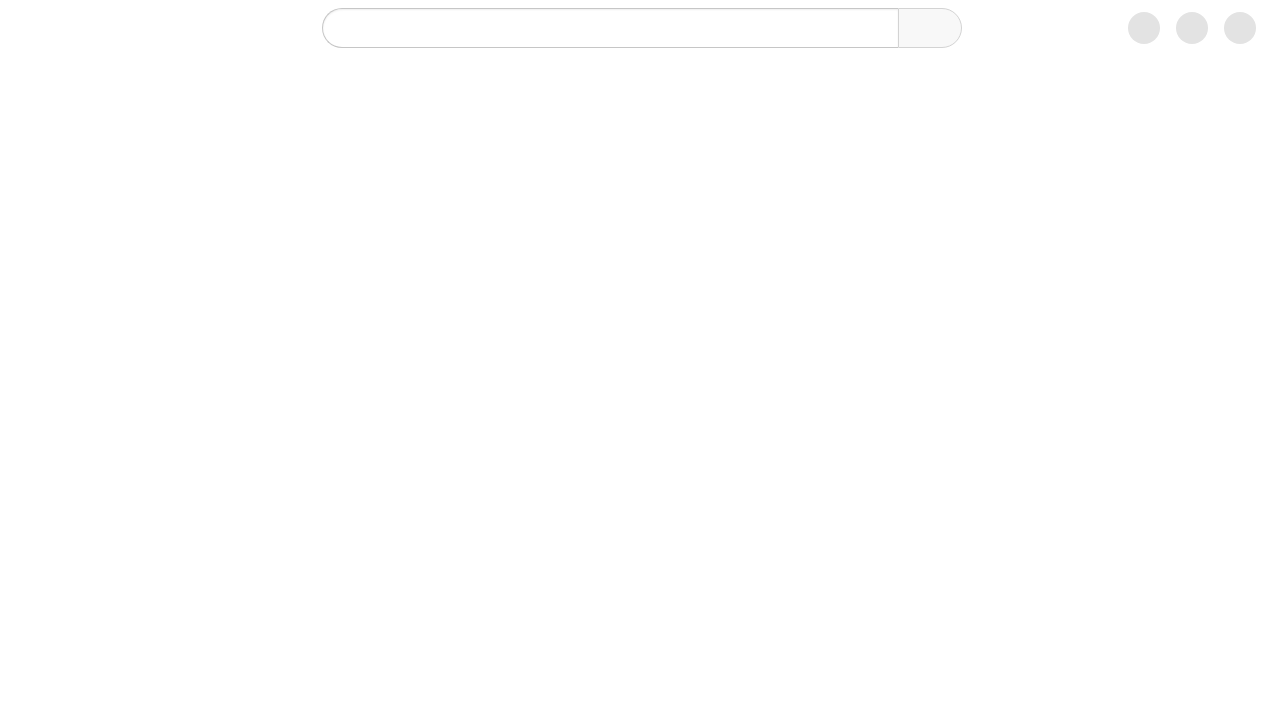

Located RSS feed element by xpath
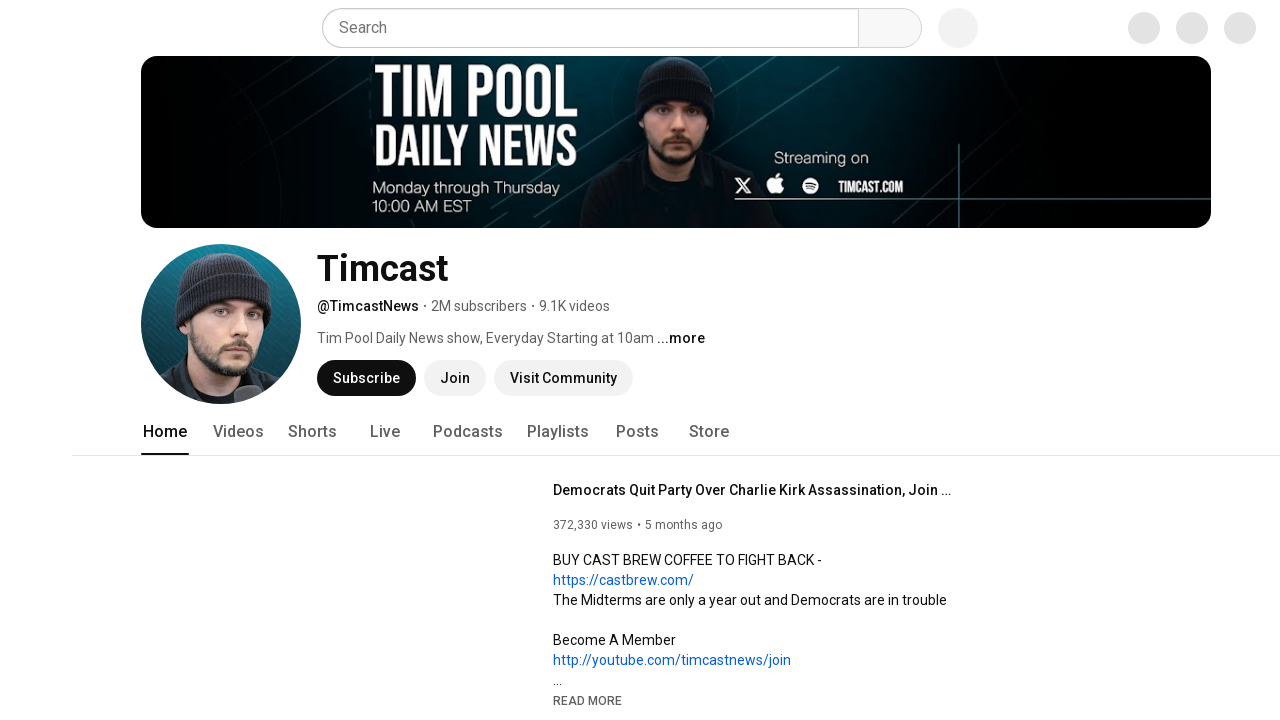

Retrieved href attribute from RSS element
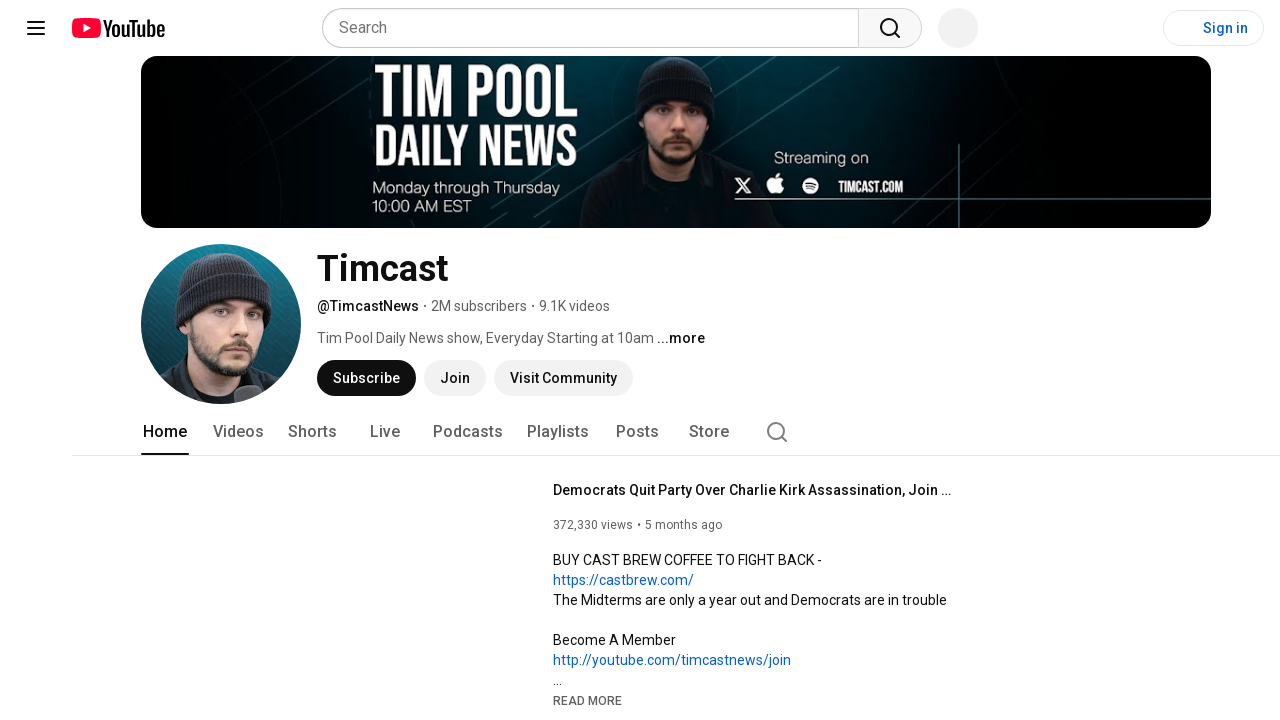

Found RSS feed URL: https://www.youtube.com/feeds/videos.xml?channel_id=UCe02lGcO-ahAURWuxAJnjdA
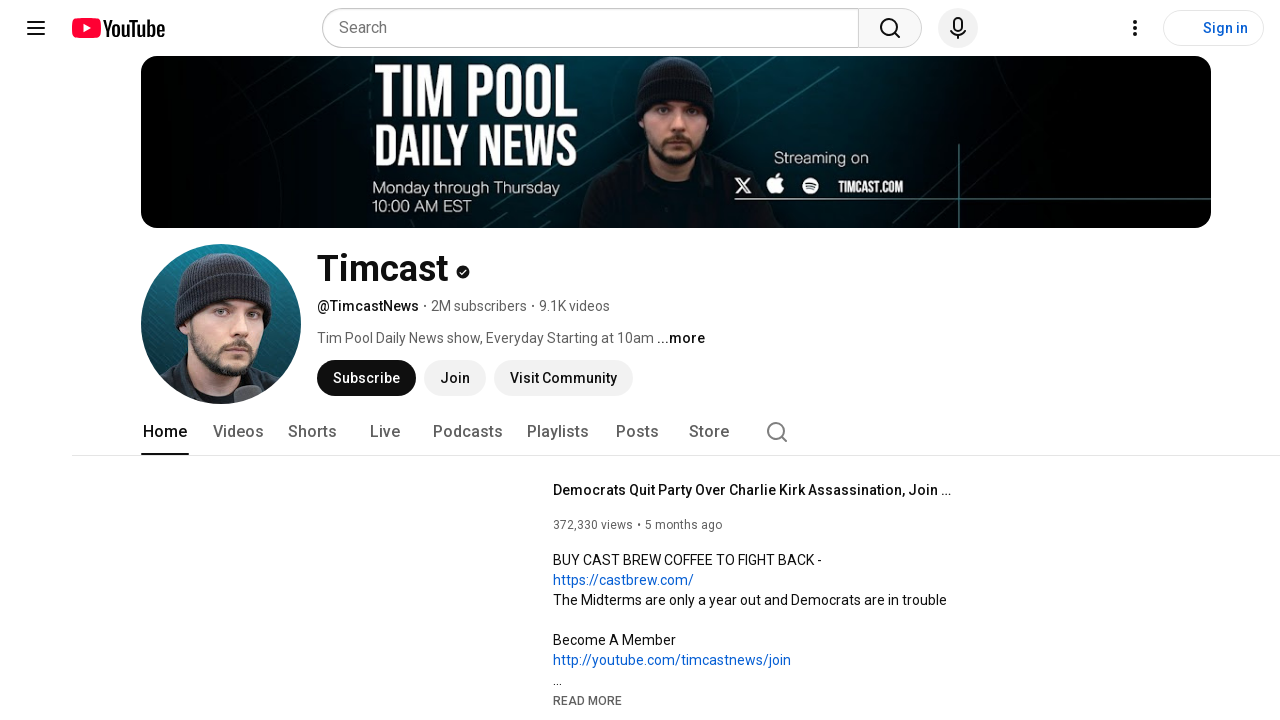

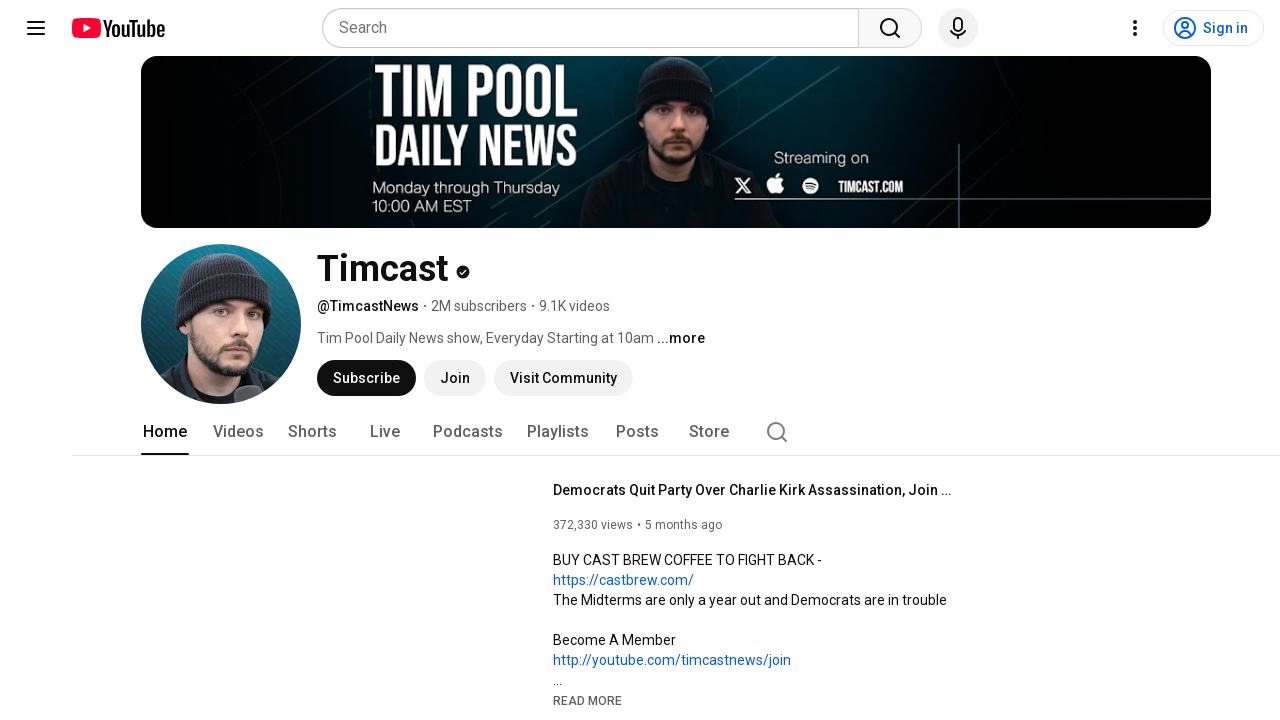